Tests navigation through leafground.com website, interacting with hyperlinks, dropdown selections, and table elements

Starting URL: https://leafground.com

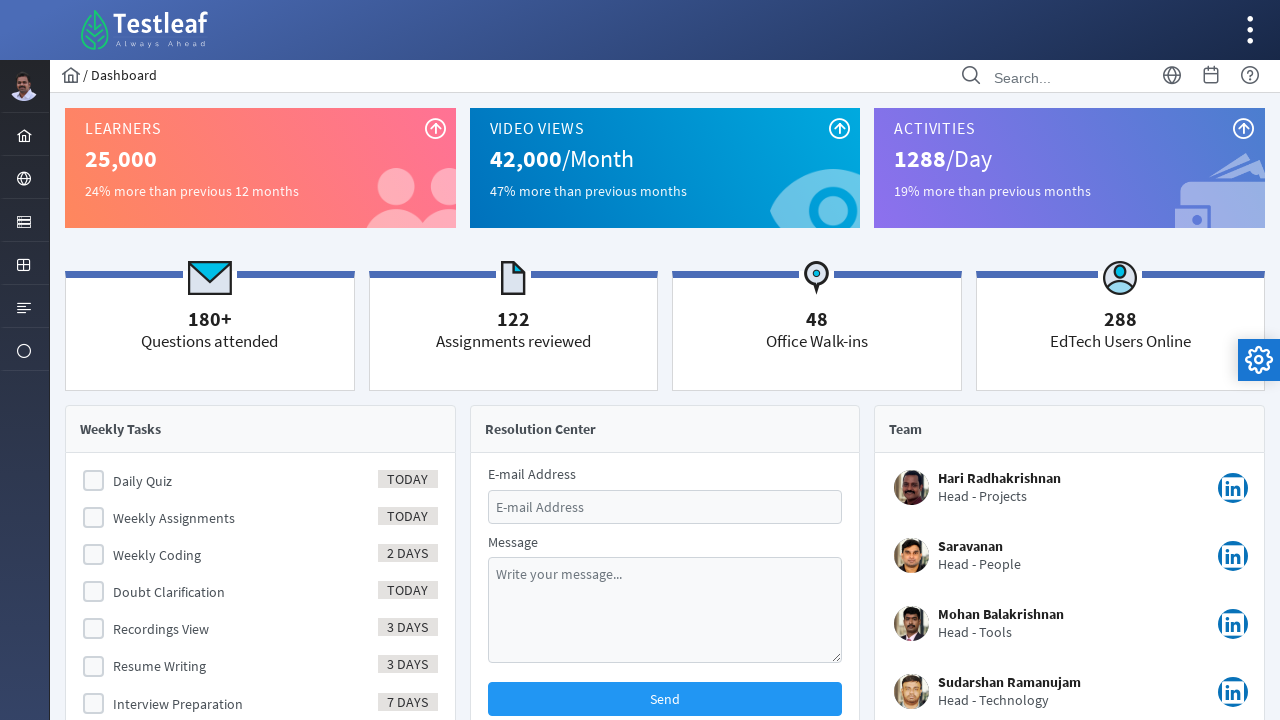

Clicked on Element menu item at (24, 220) on xpath=//span[text()='Element']/parent::a[@href='#']
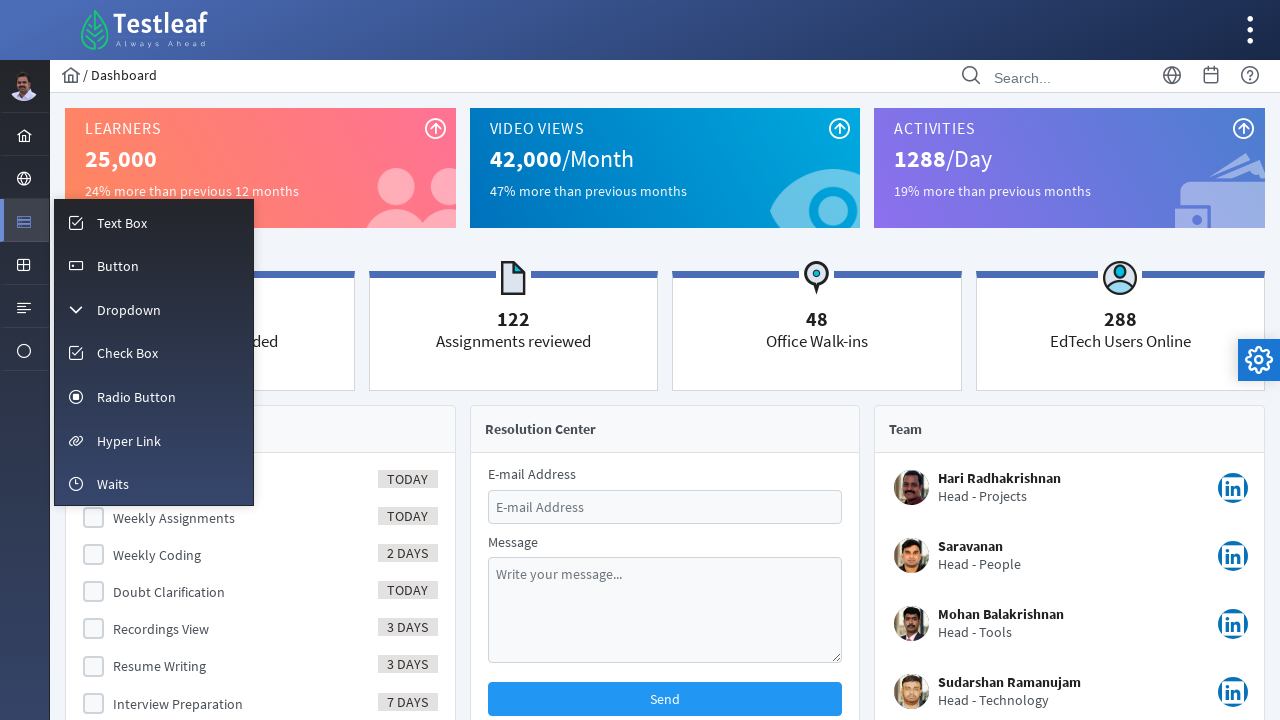

Clicked on Hyper Link option at (129, 441) on xpath=//span[text()='Hyper Link']
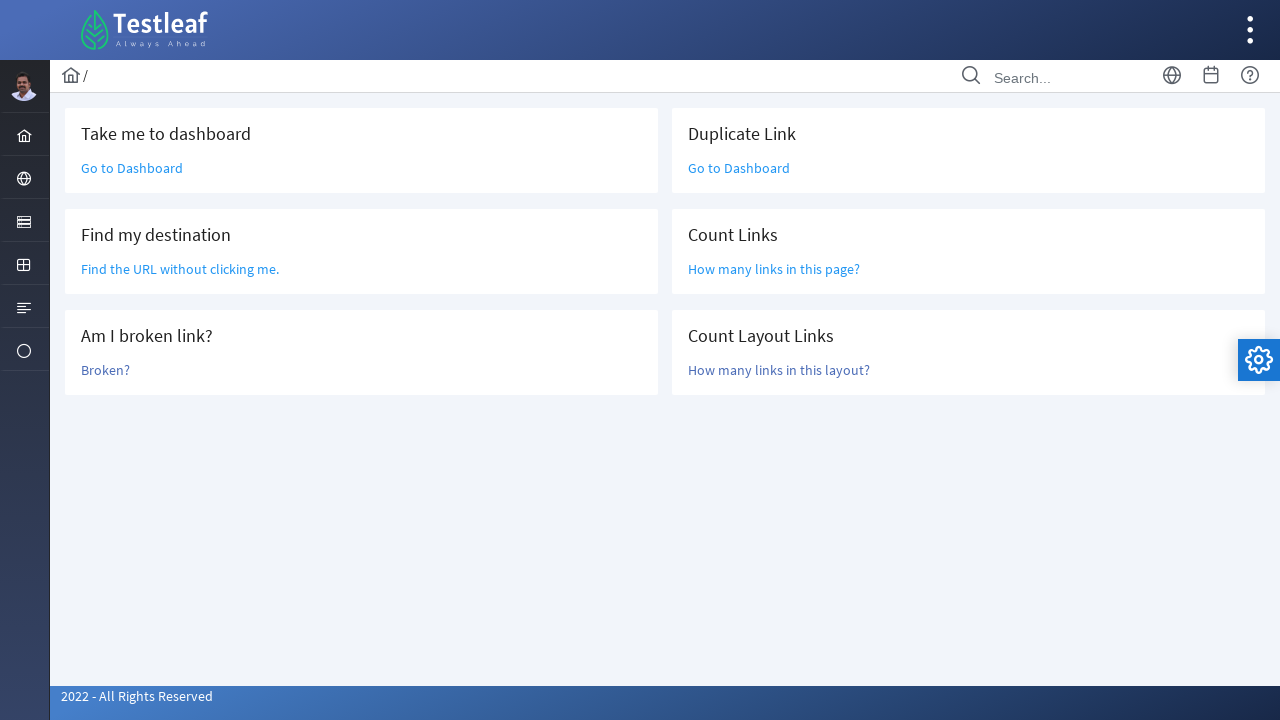

Clicked on Go to Dashboard link at (132, 168) on a:text('Go to Dashboard')
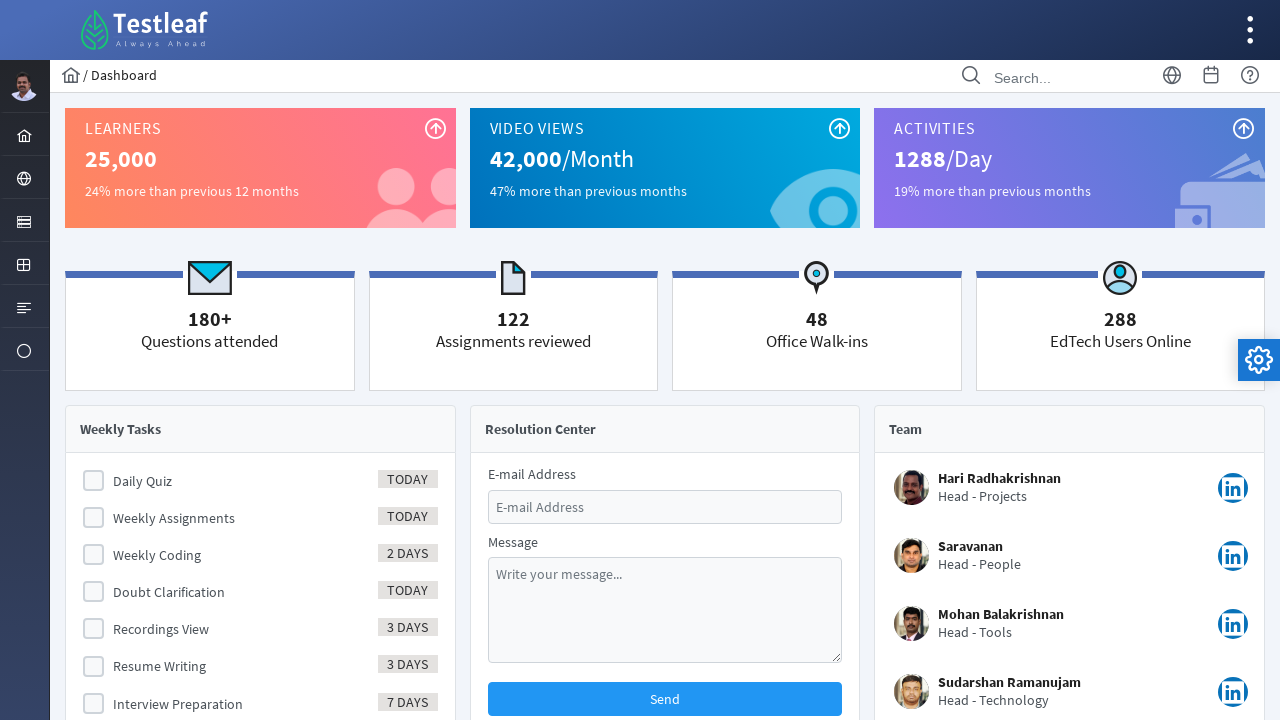

Navigated to select page
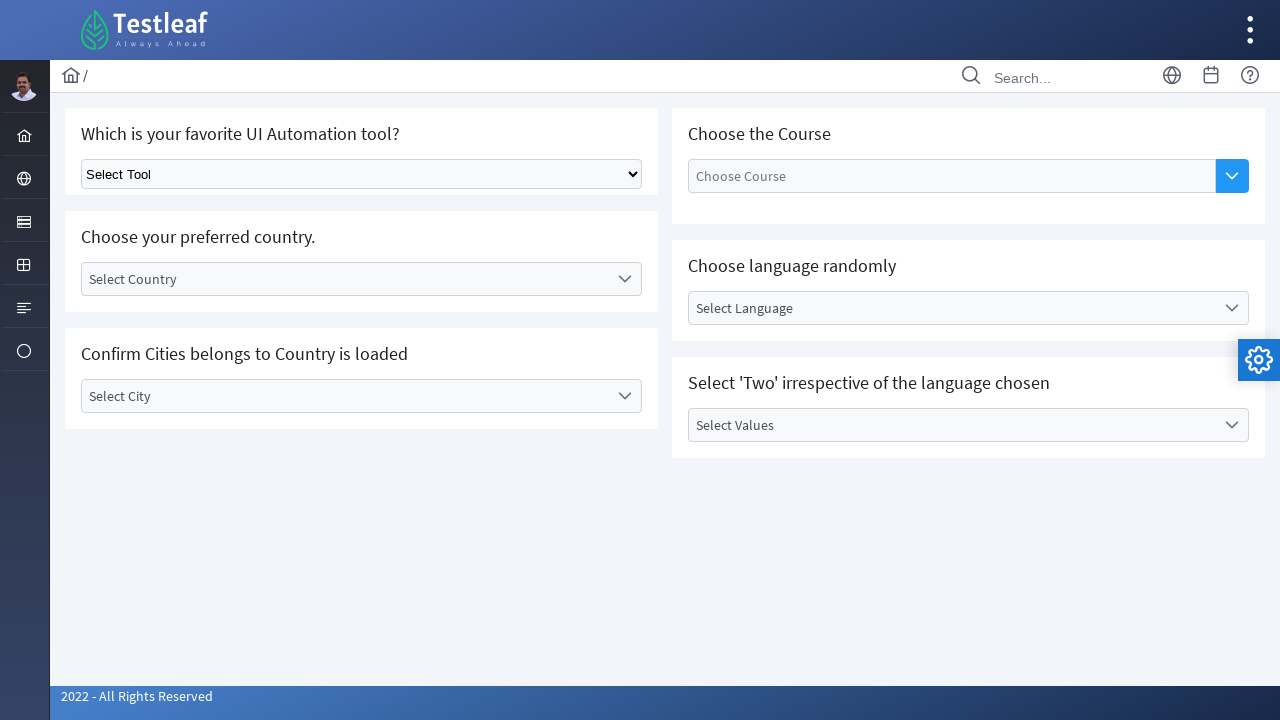

Selected Cypress option from dropdown on xpath=//select[@class='ui-selectonemenu']
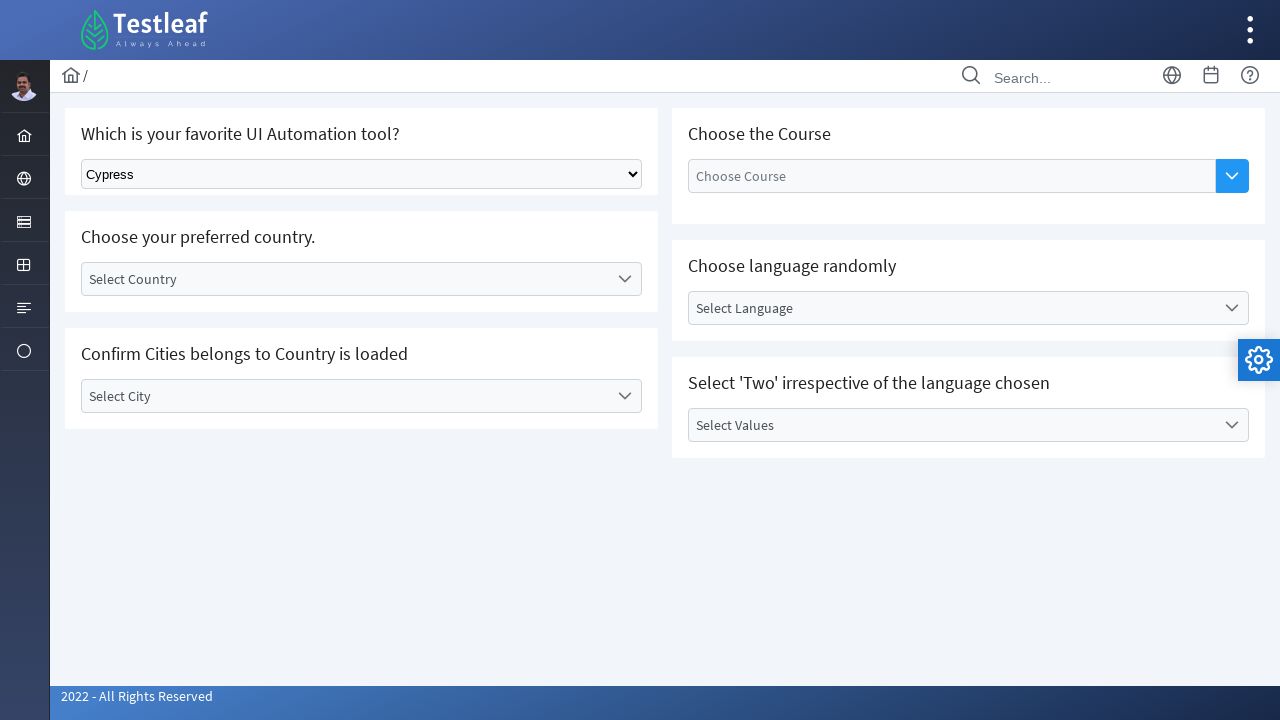

Selected dropdown option by index 1 on xpath=//select[@class='ui-selectonemenu']
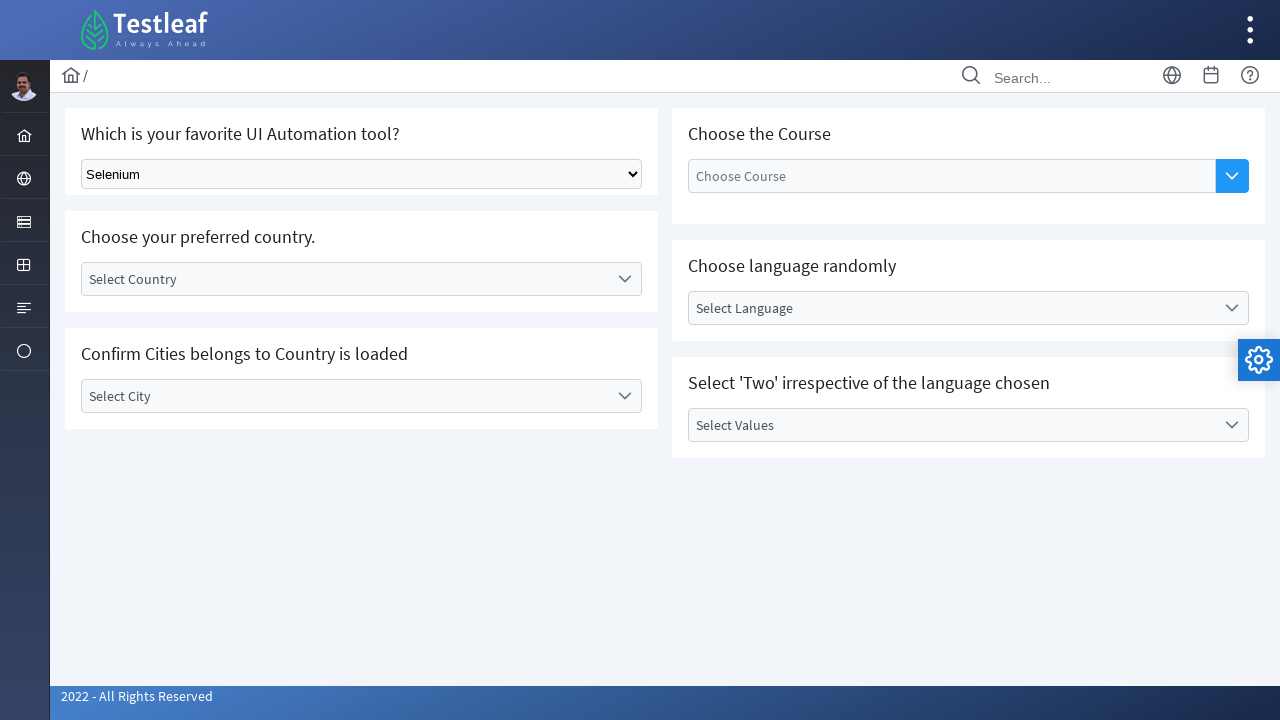

Navigated to table page
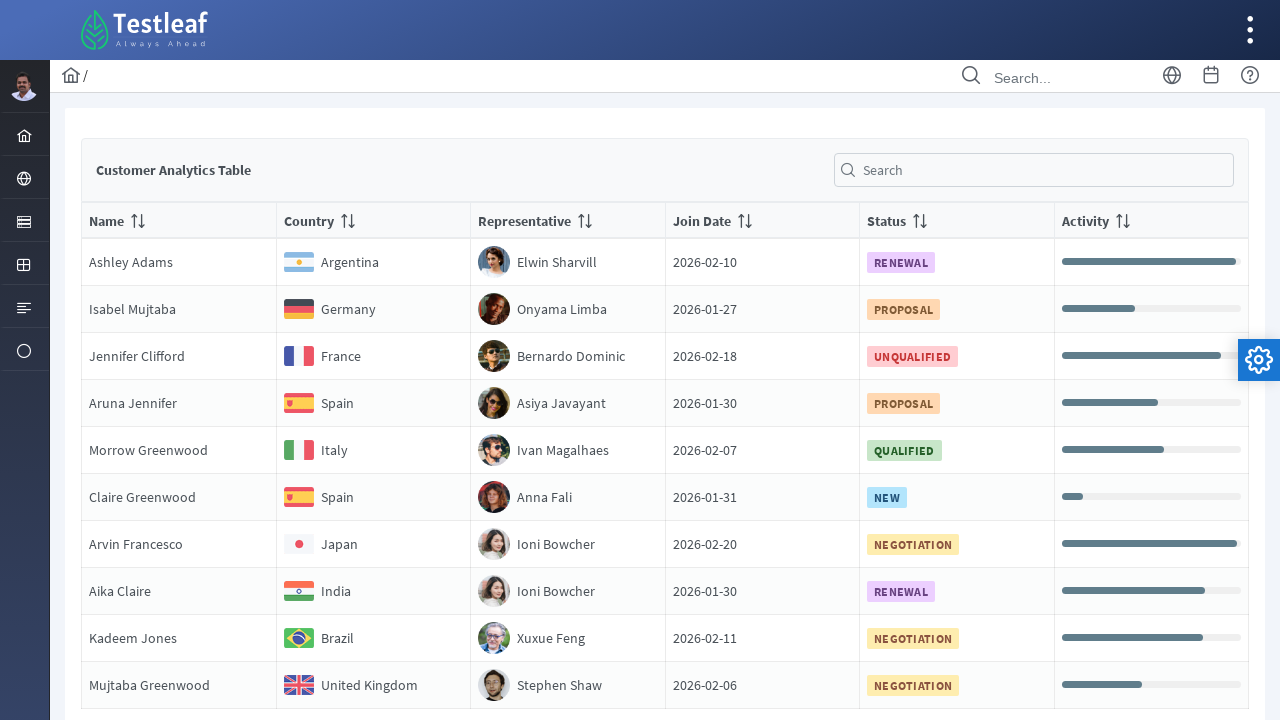

Table element loaded
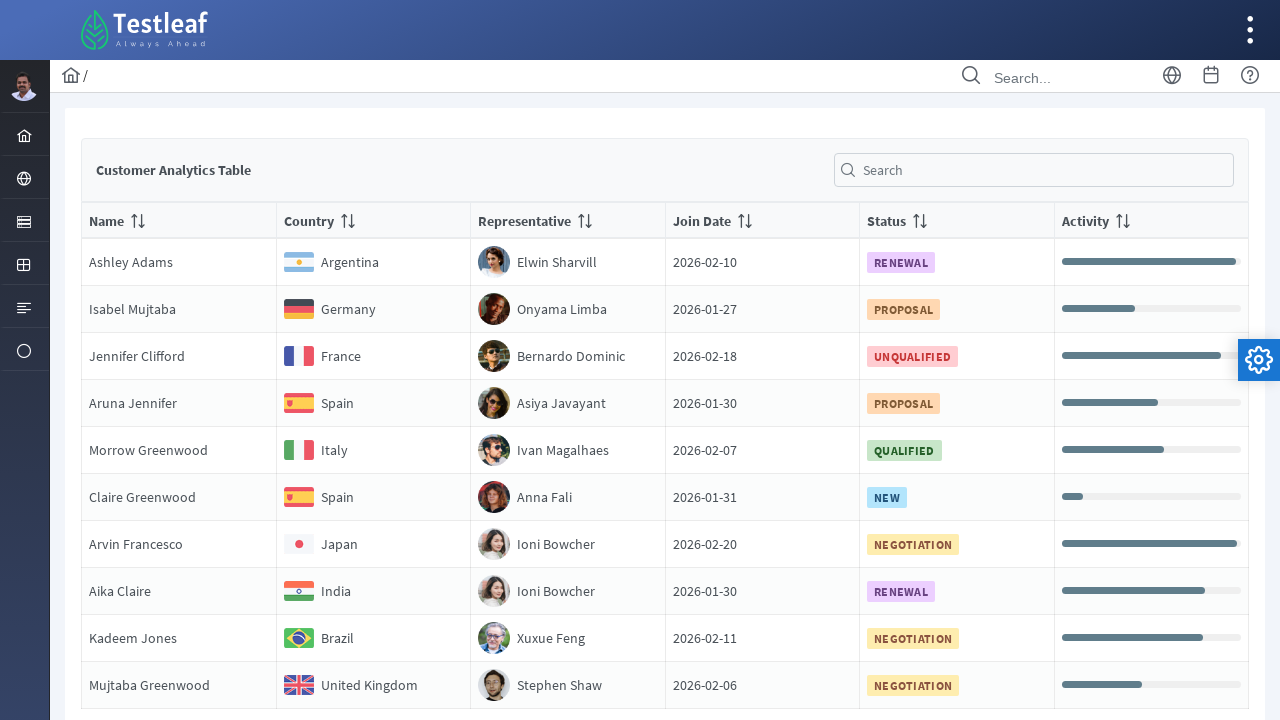

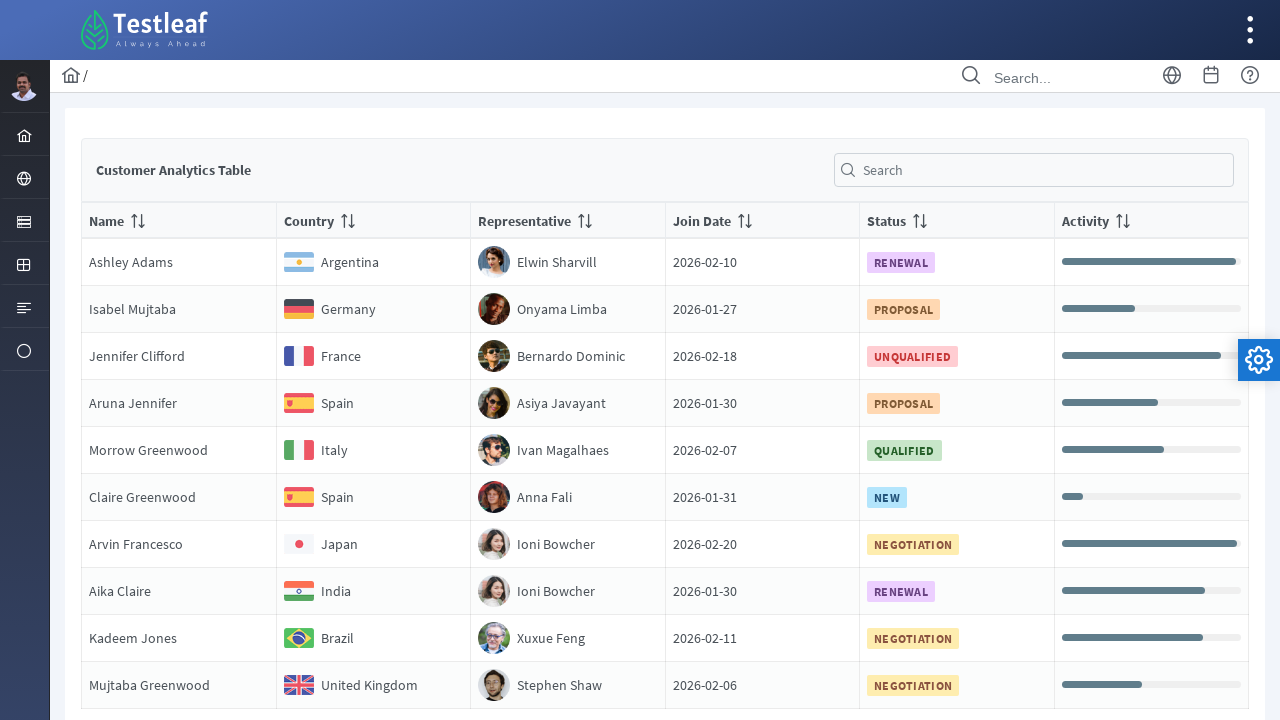